Tests keyboard interactions on a text input field, including typing uppercase text with Shift held, selecting text, and performing copy/paste operations using keyboard shortcuts.

Starting URL: http://uitestingplayground.com/textinput

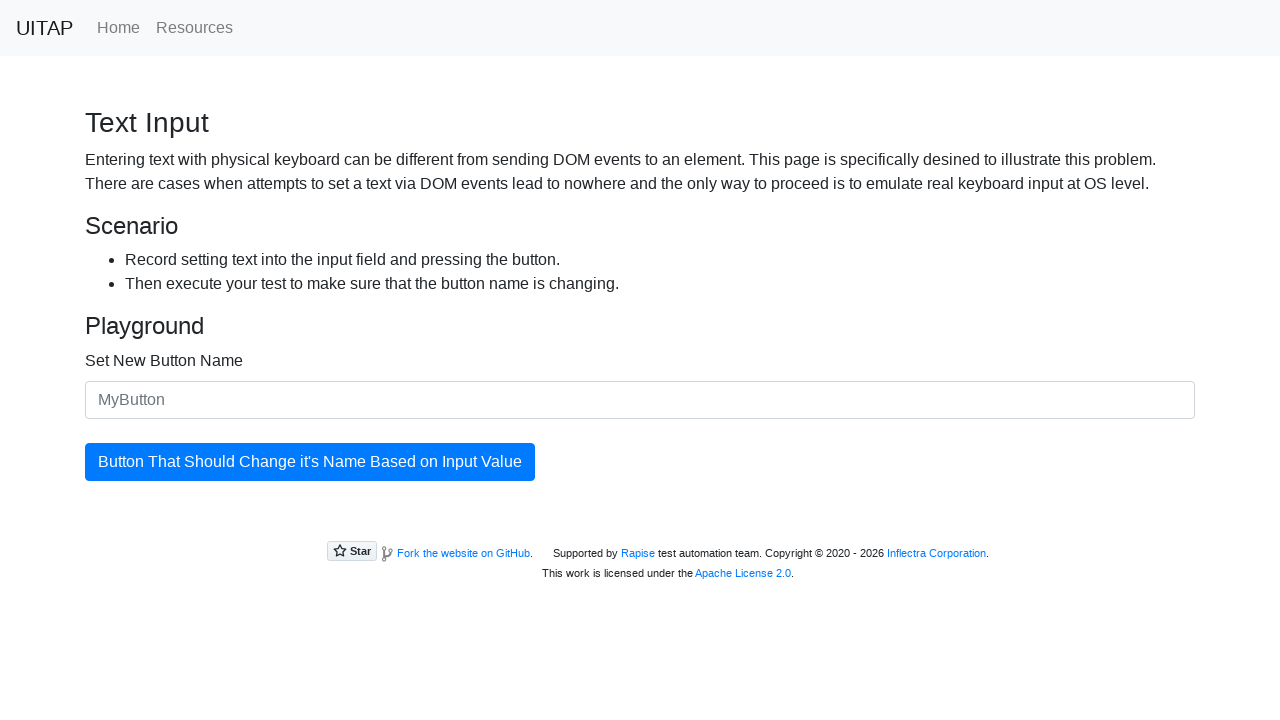

Pressed Shift key down to prepare for uppercase input
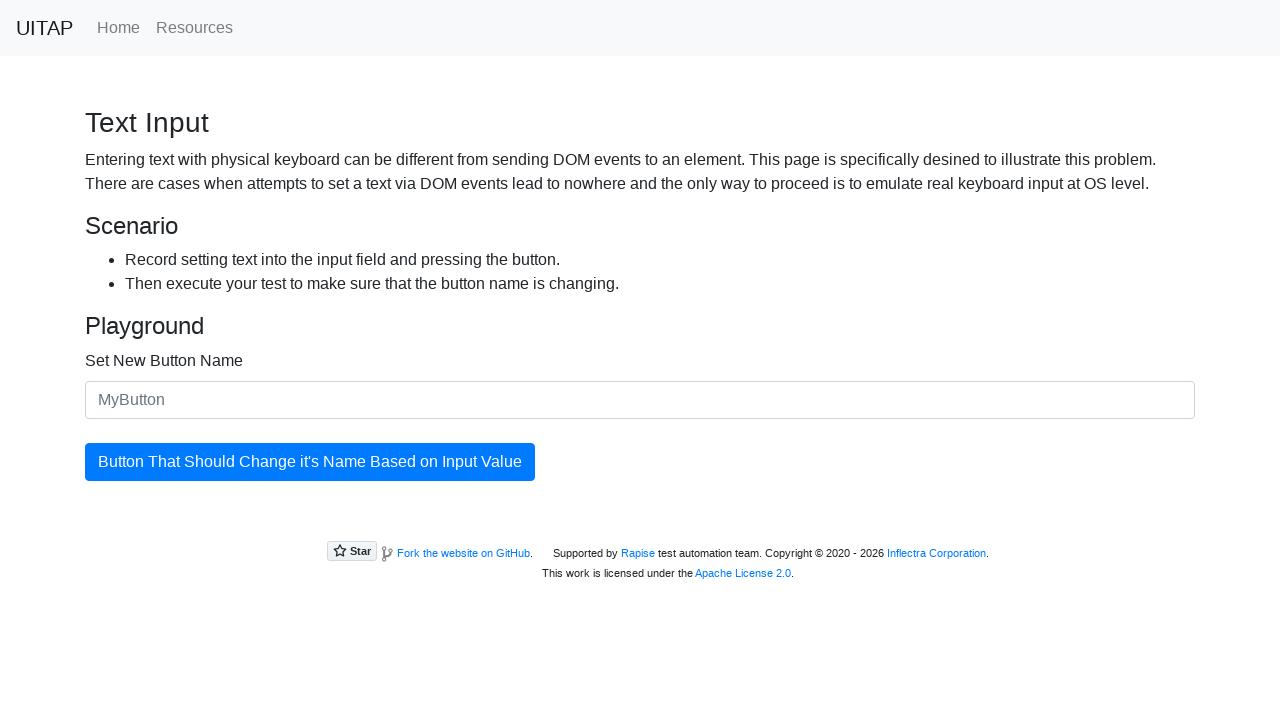

Typed 'merion' with Shift held to produce uppercase 'MERION' on #newButtonName
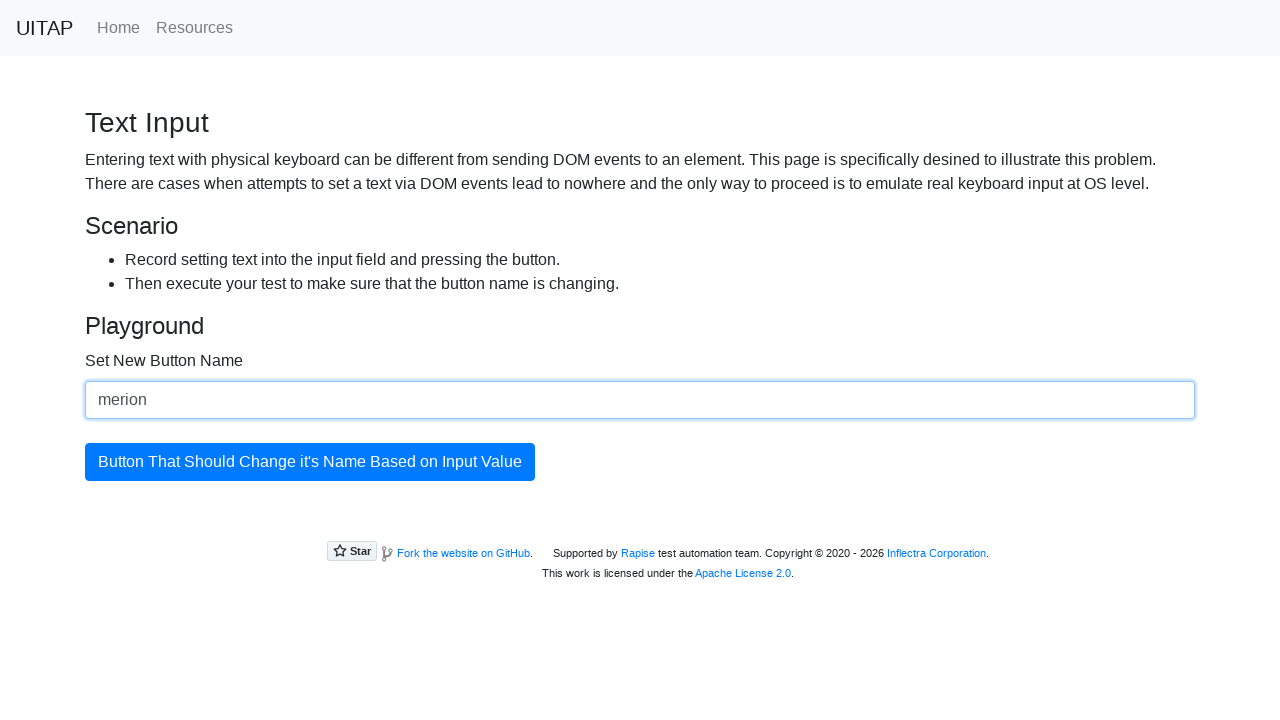

Released Shift key
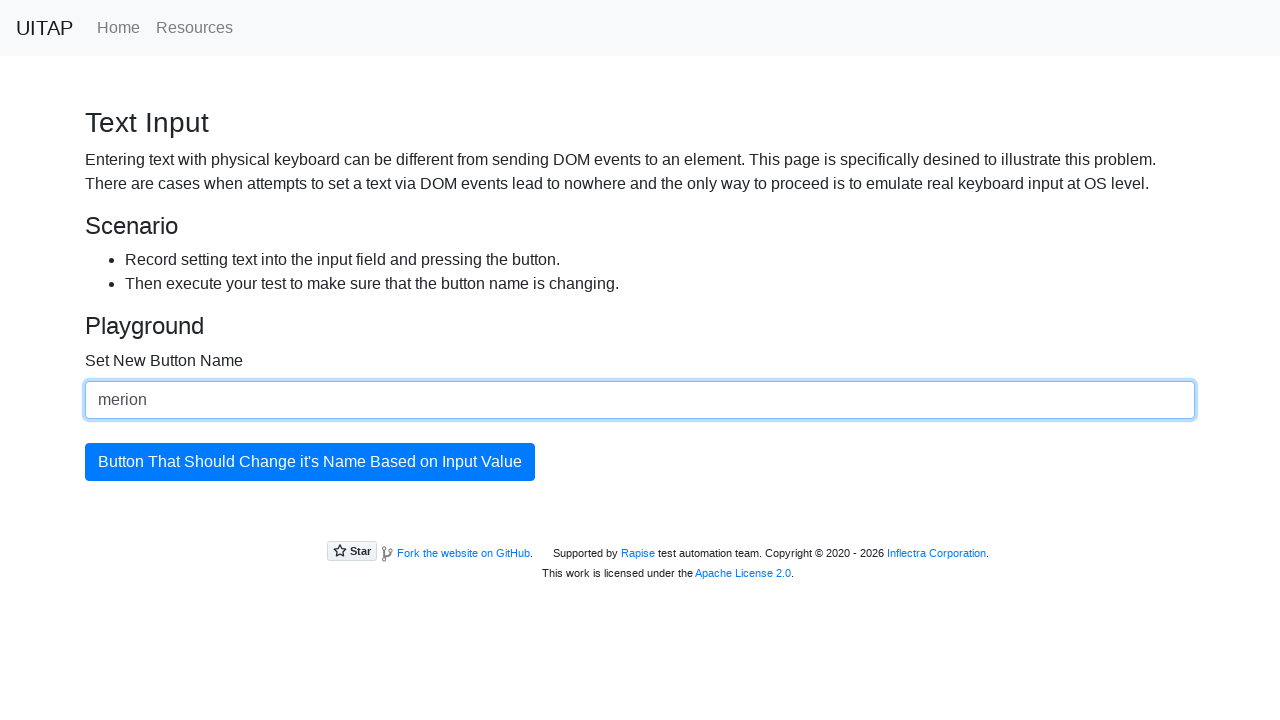

Waited 1 second for visibility
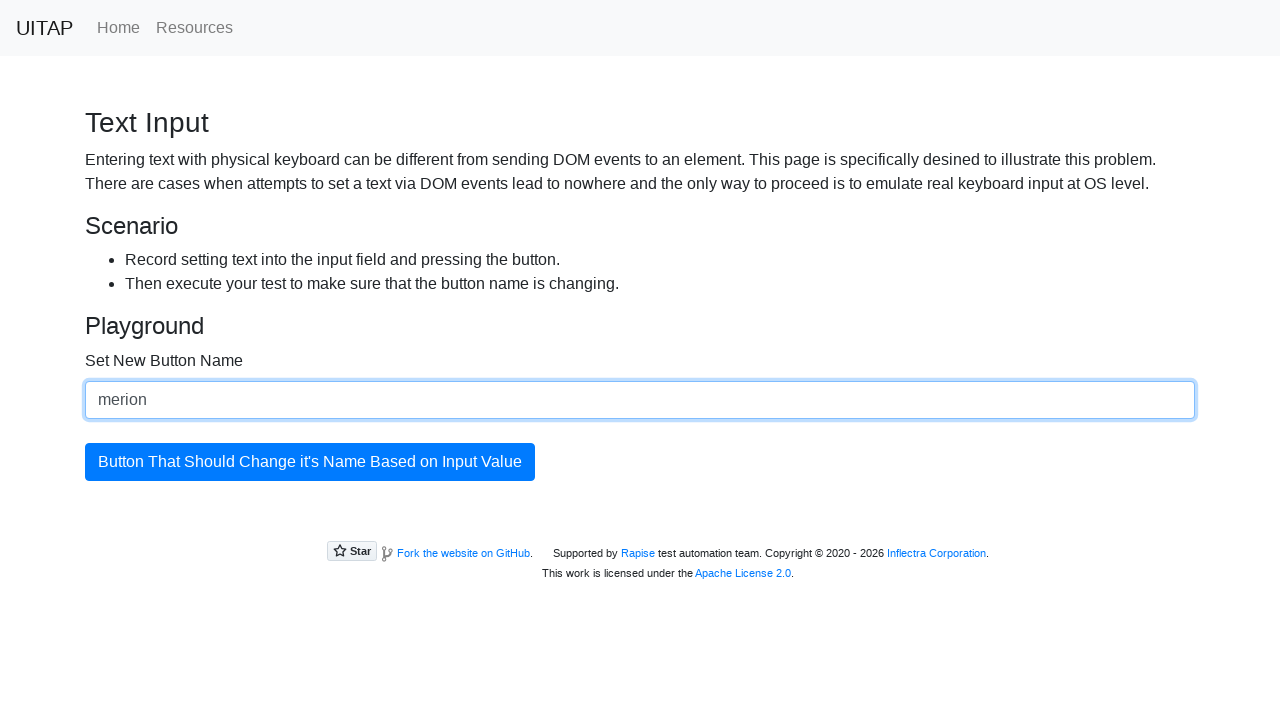

Pressed Shift key down to prepare for text selection
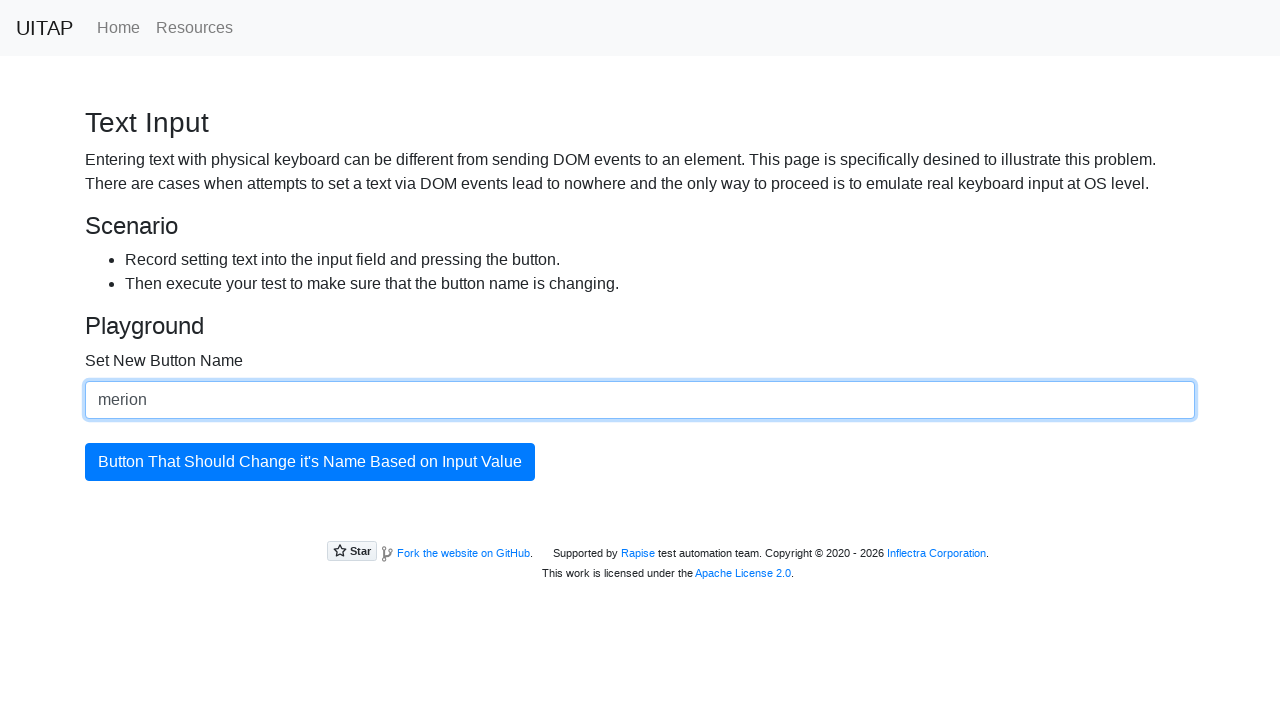

Pressed ArrowUp with Shift to select text
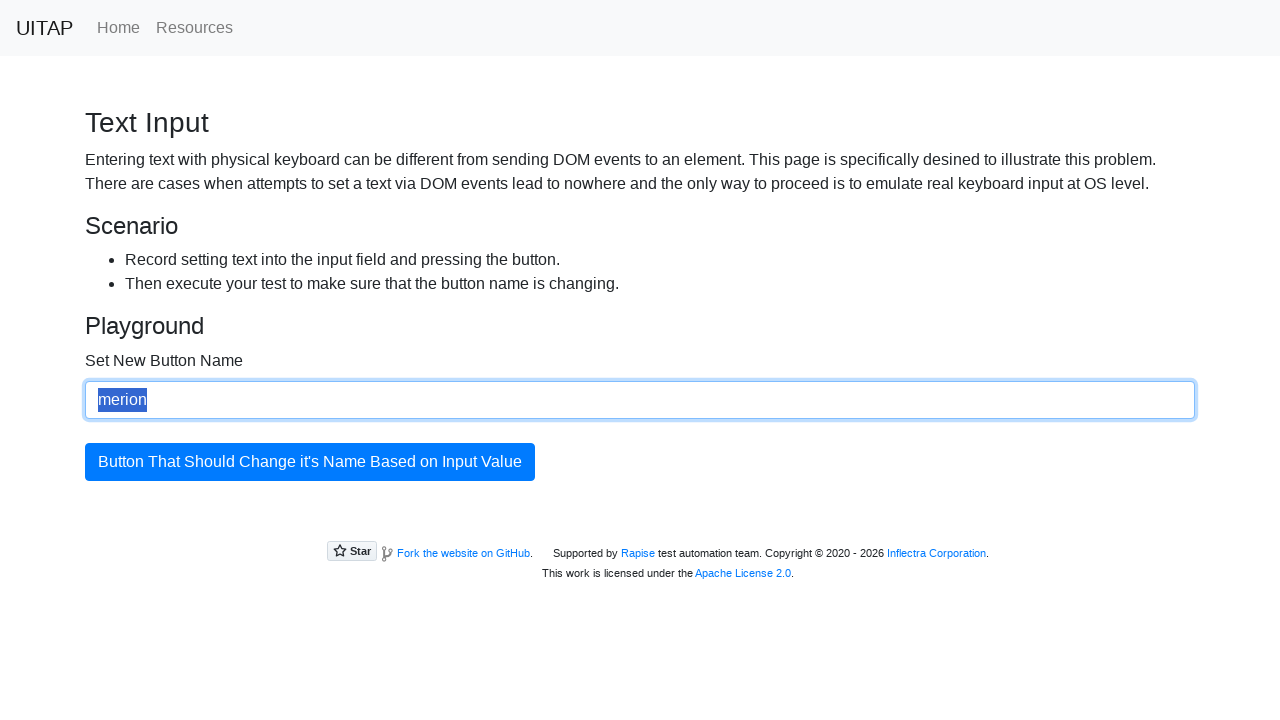

Released Shift key after text selection
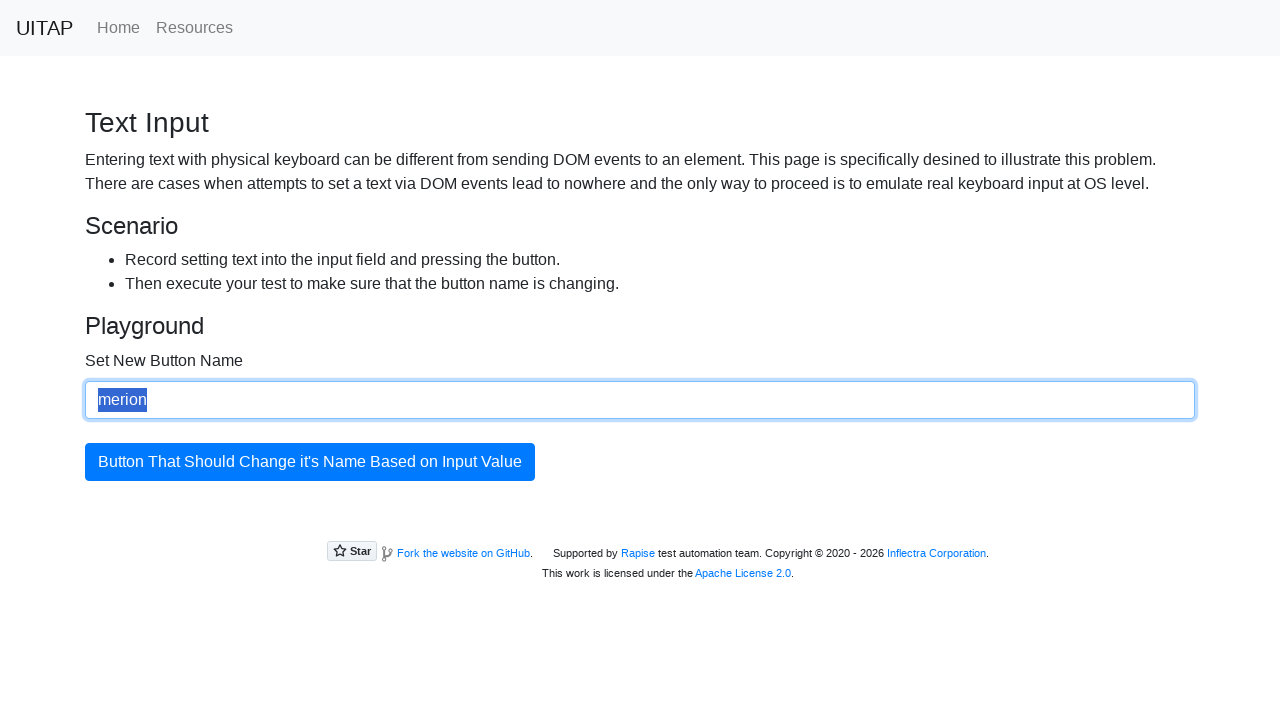

Pressed Control key down to prepare for copy operation
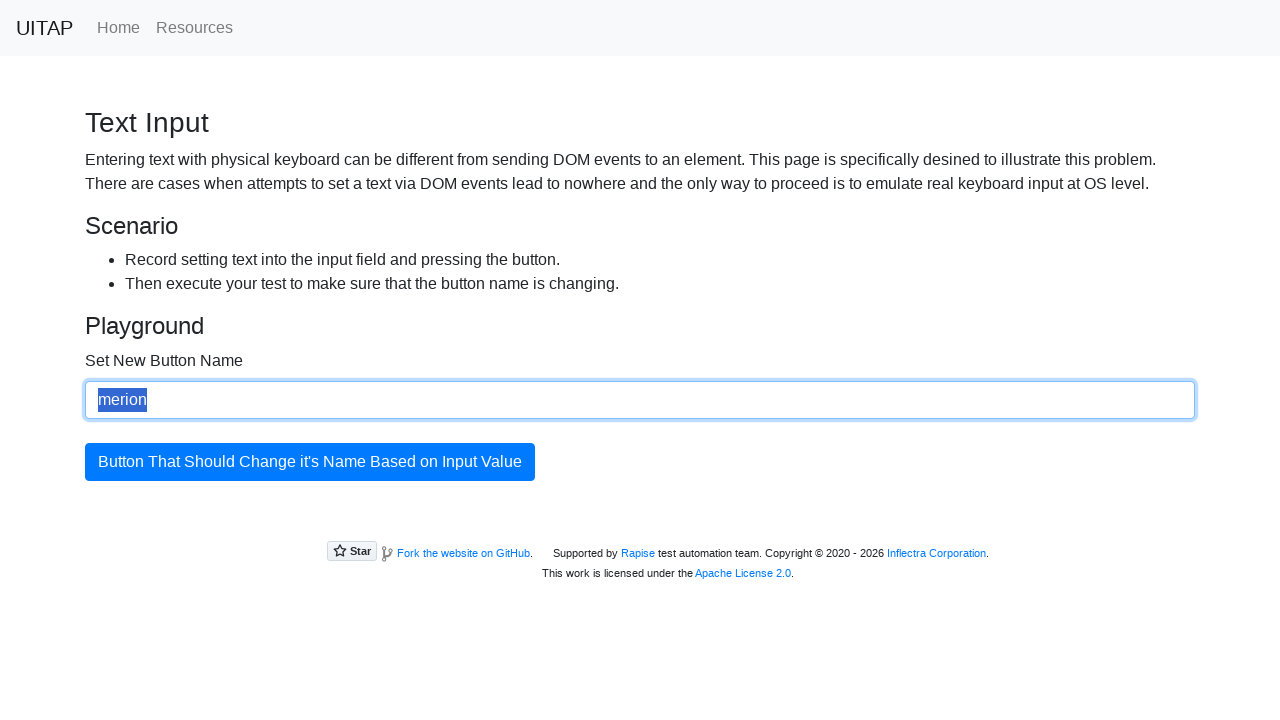

Pressed 'c' key to copy selected text
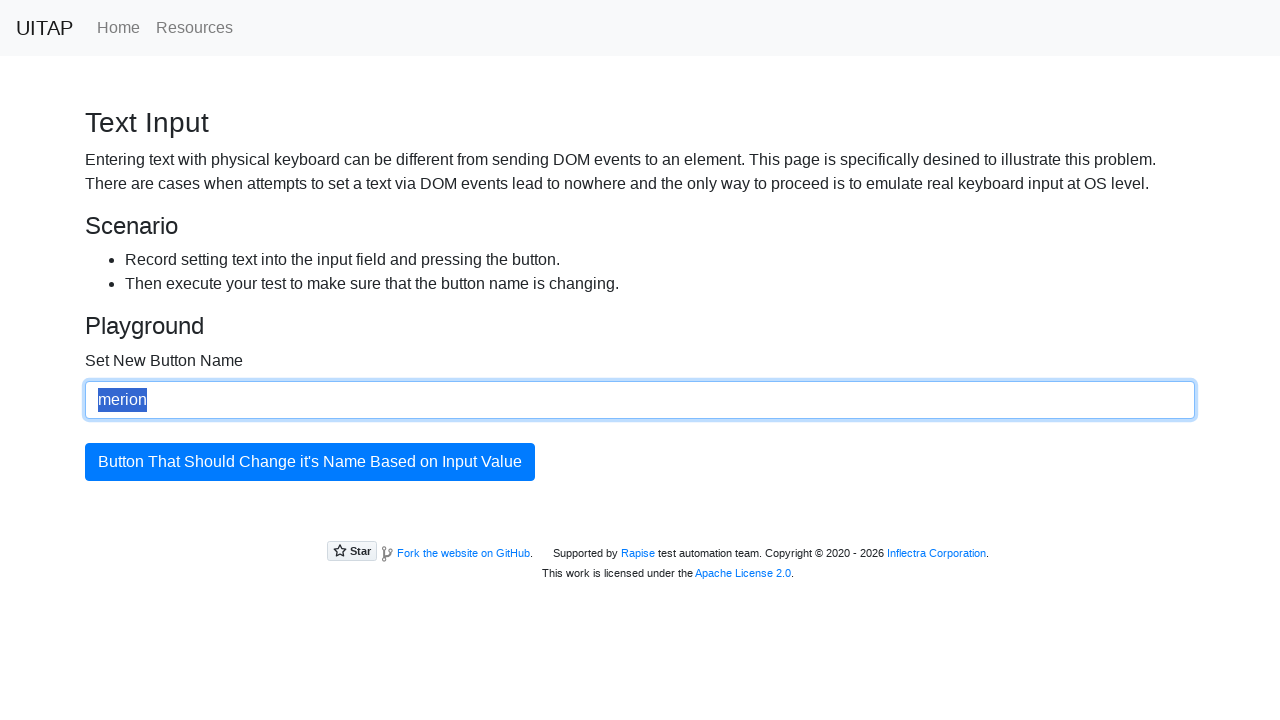

Waited 1 second after copy operation
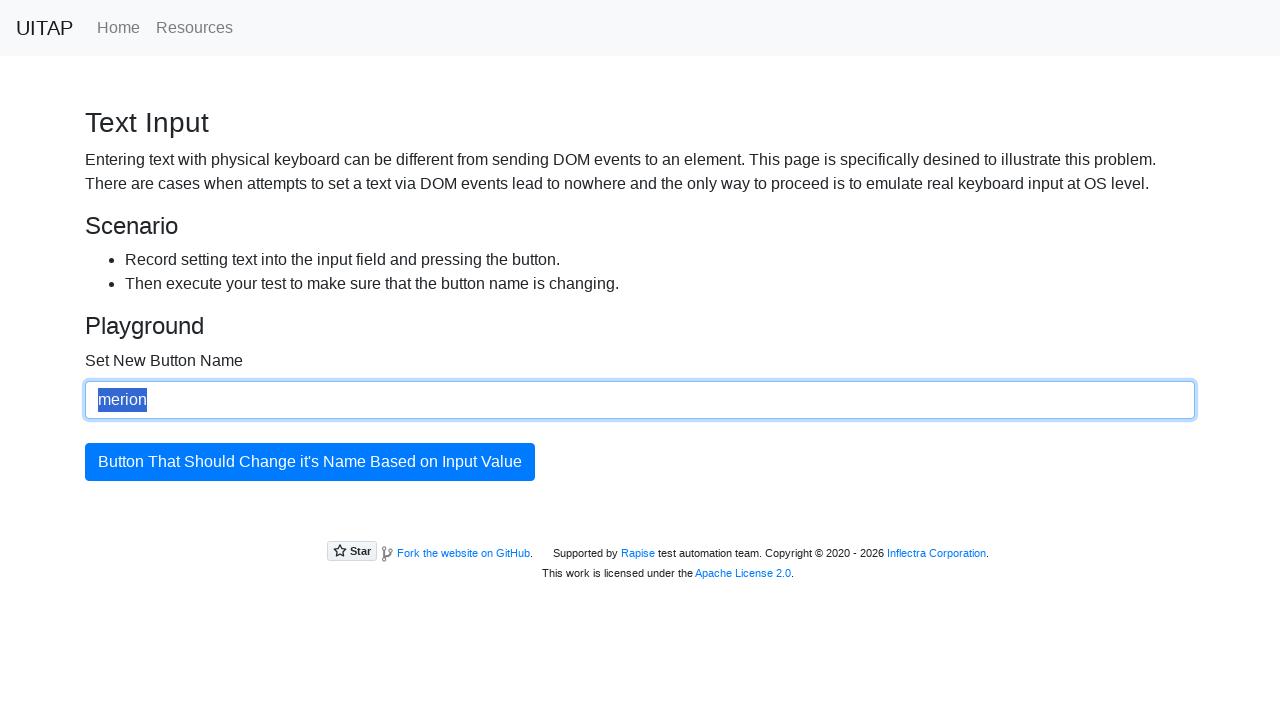

Pressed 'v' key for first paste operation
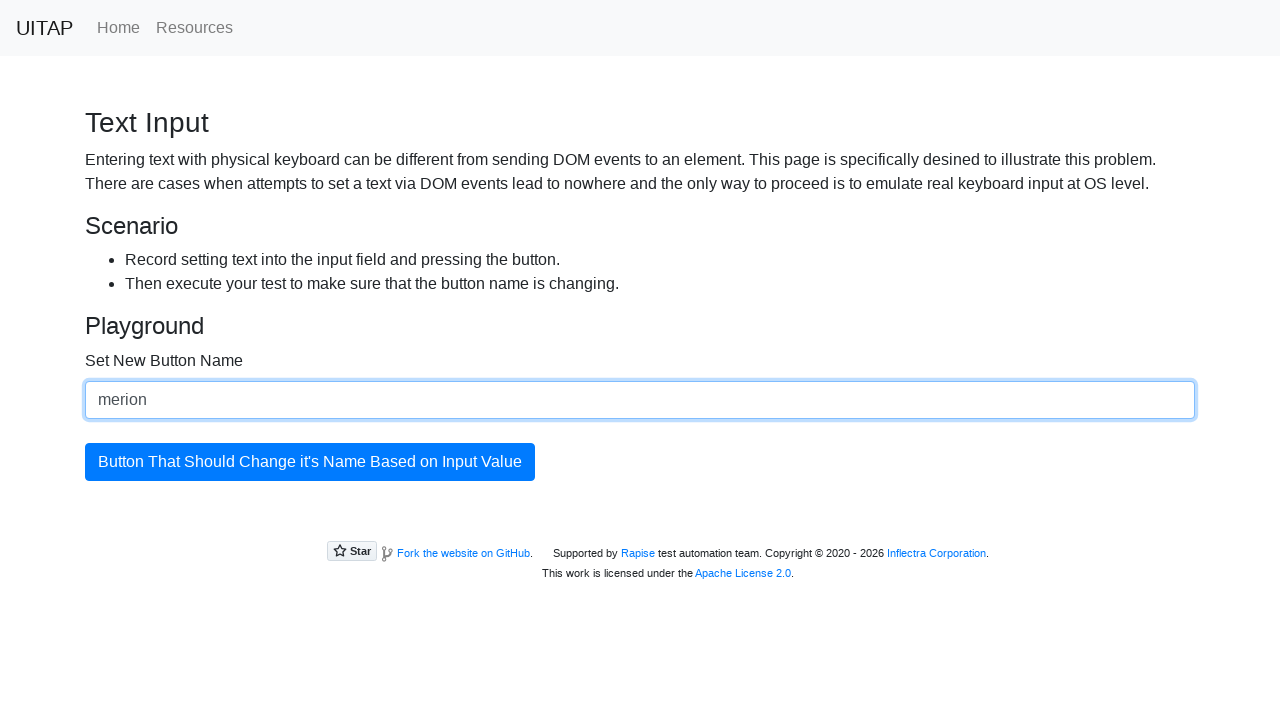

Pressed 'v' key for second paste operation
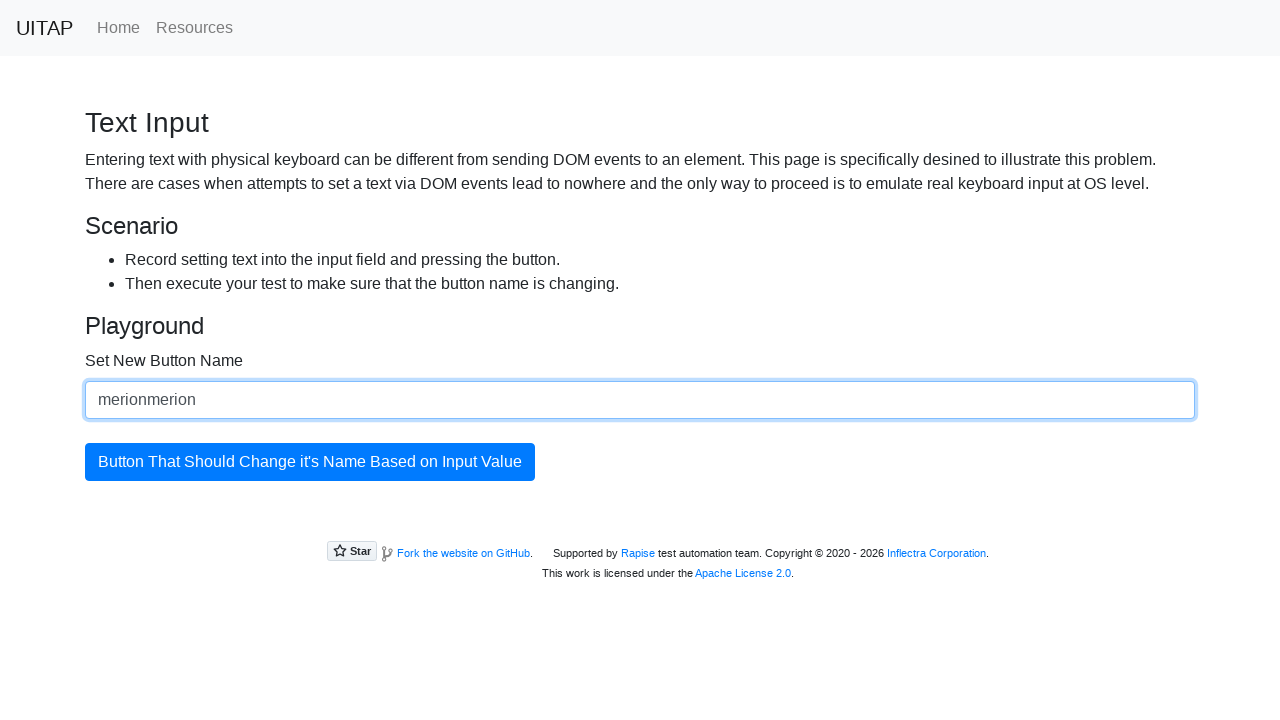

Waited 1 second after second paste
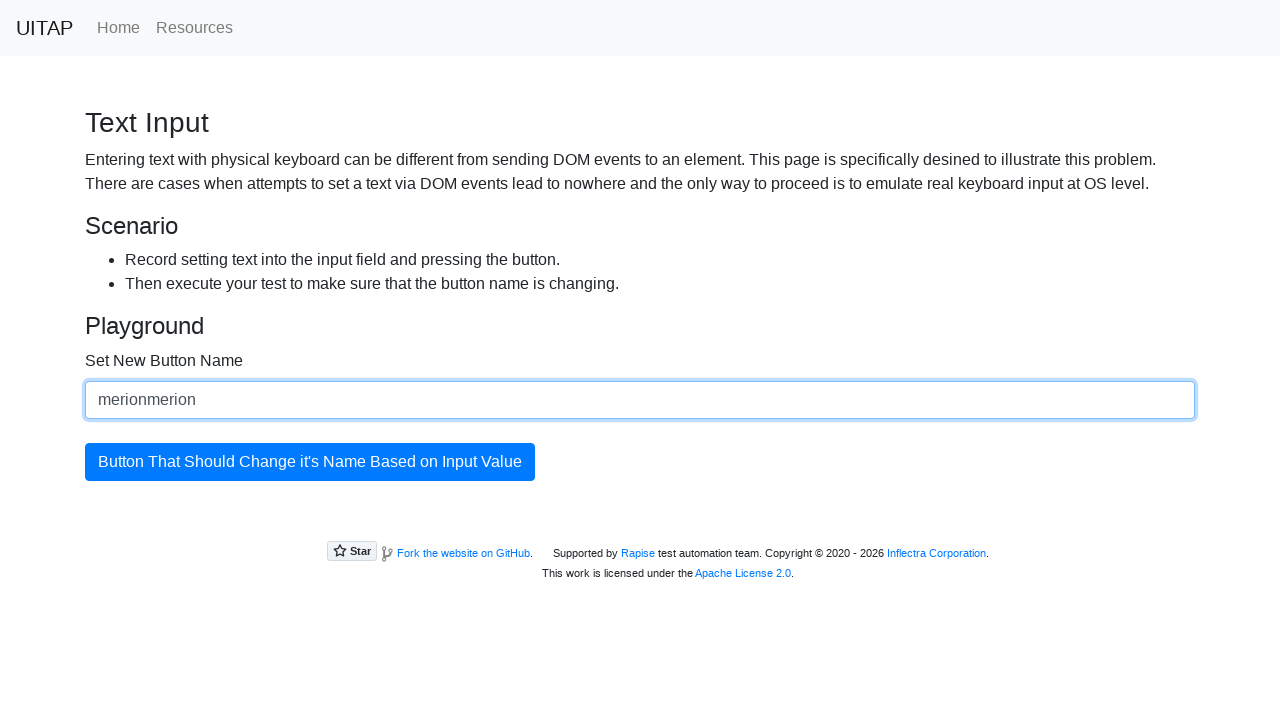

Pressed 'v' key for third paste operation
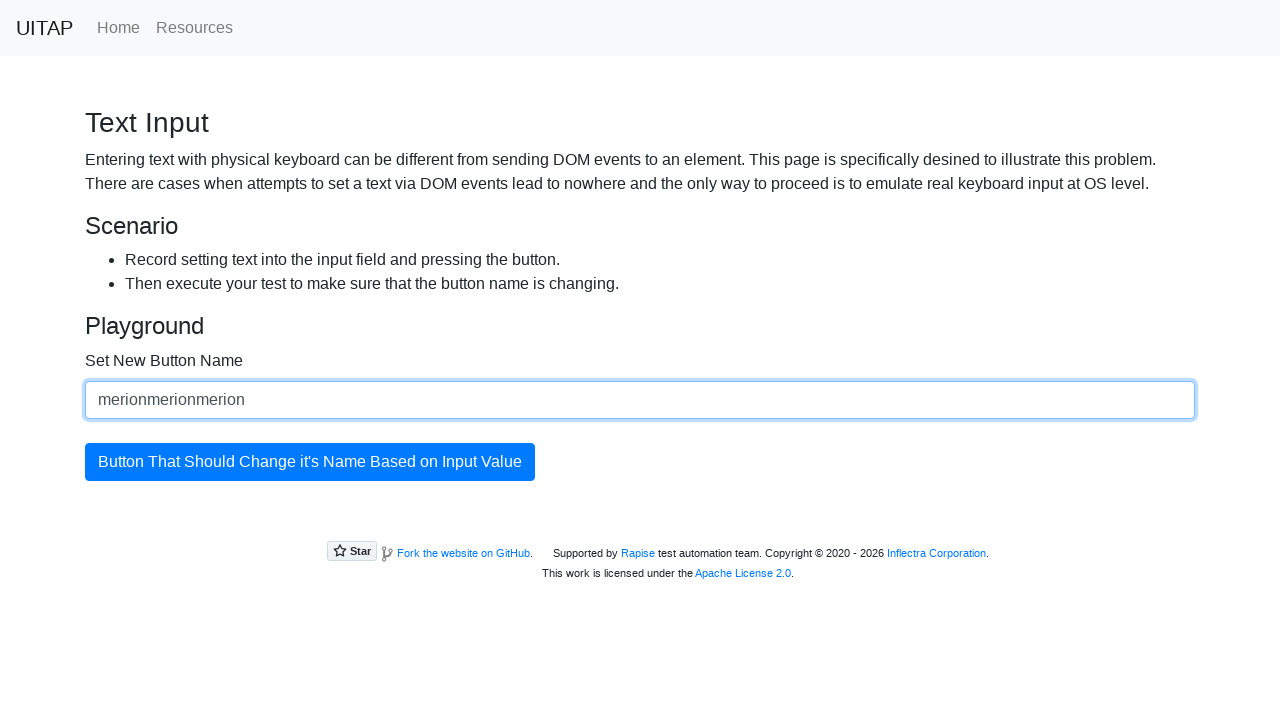

Released Control key after all paste operations
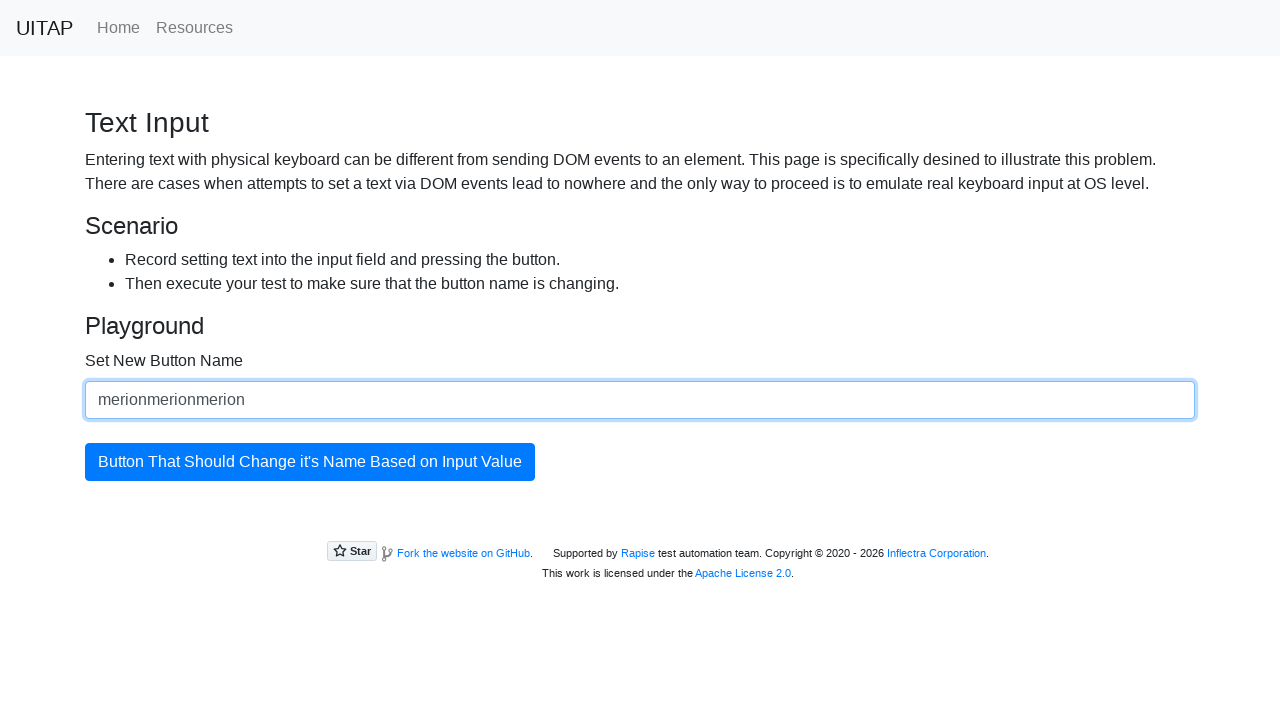

Waited 1 second for final visibility of all pasted text
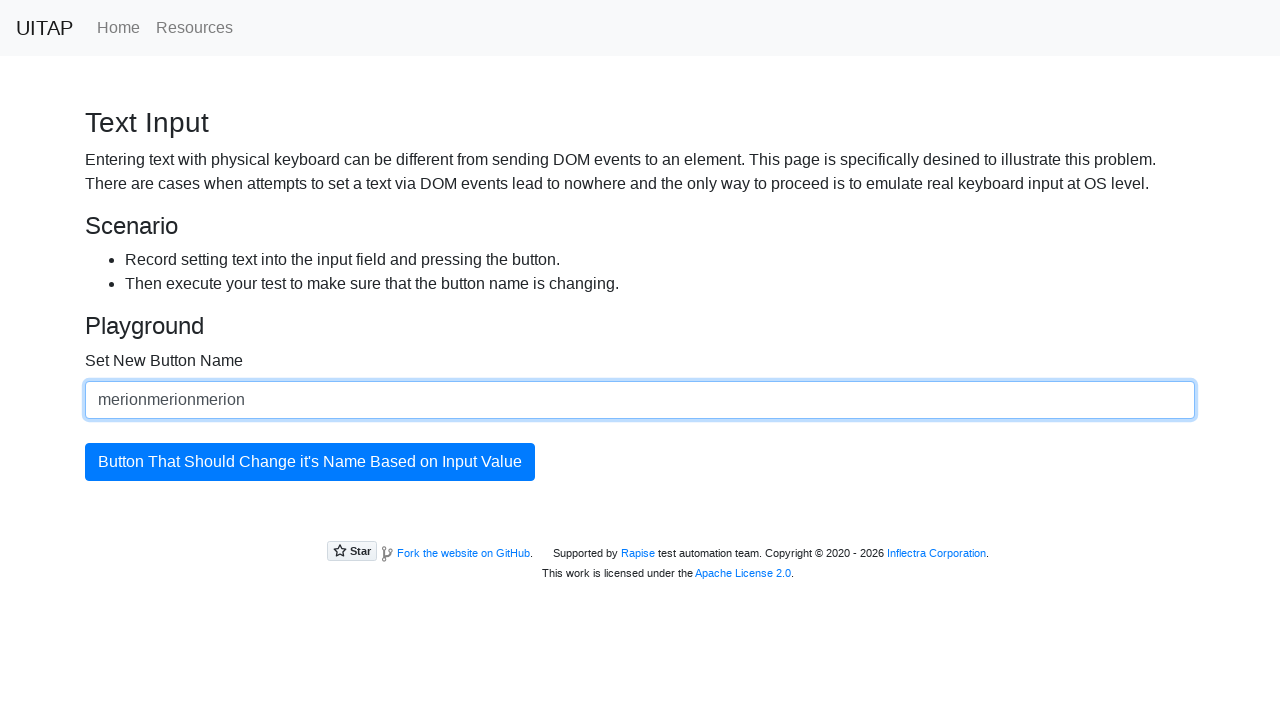

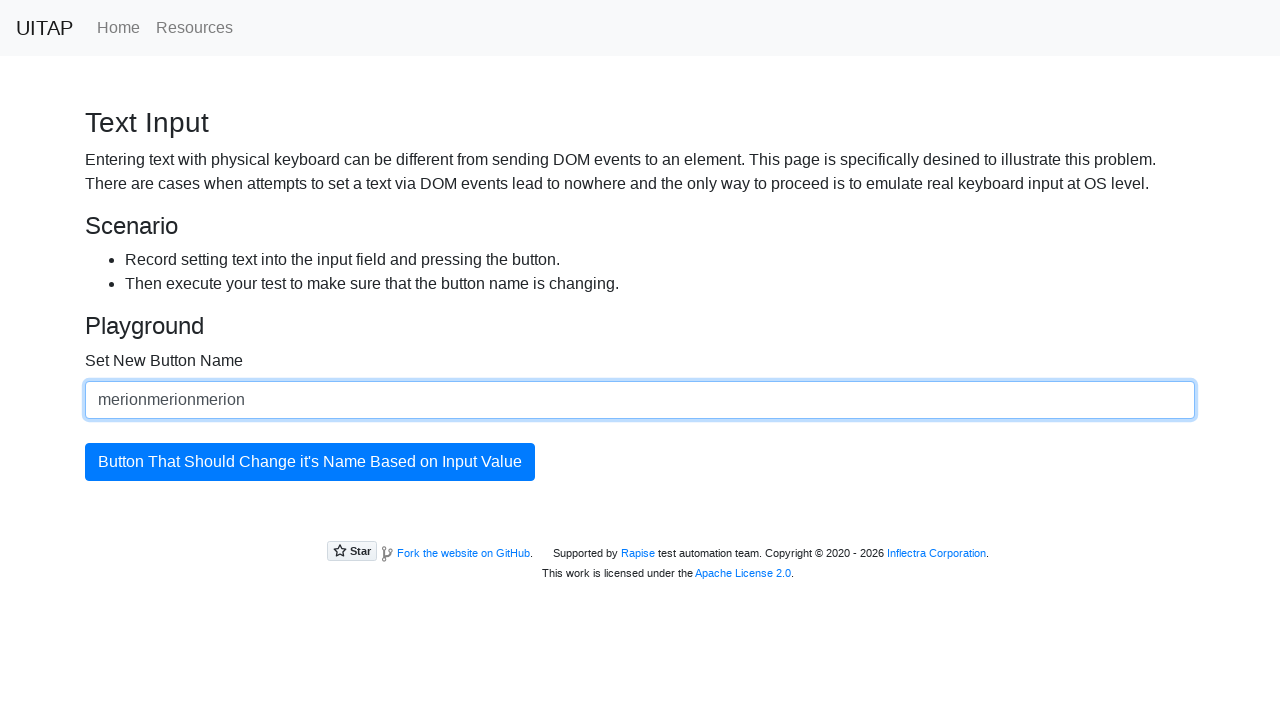